Navigates to DuckDuckGo homepage and demonstrates how to access response status codes through browser logs

Starting URL: https://duckduckgo.com/

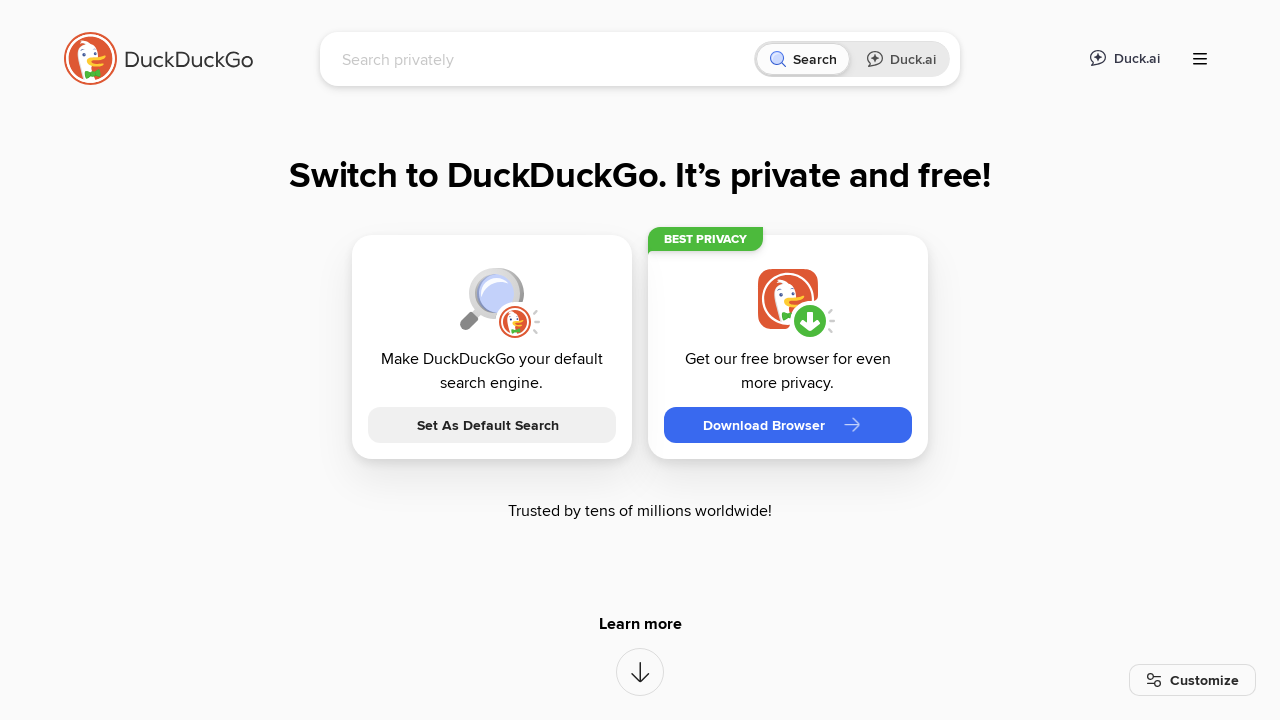

Waited for DuckDuckGo homepage to load (DOM content loaded)
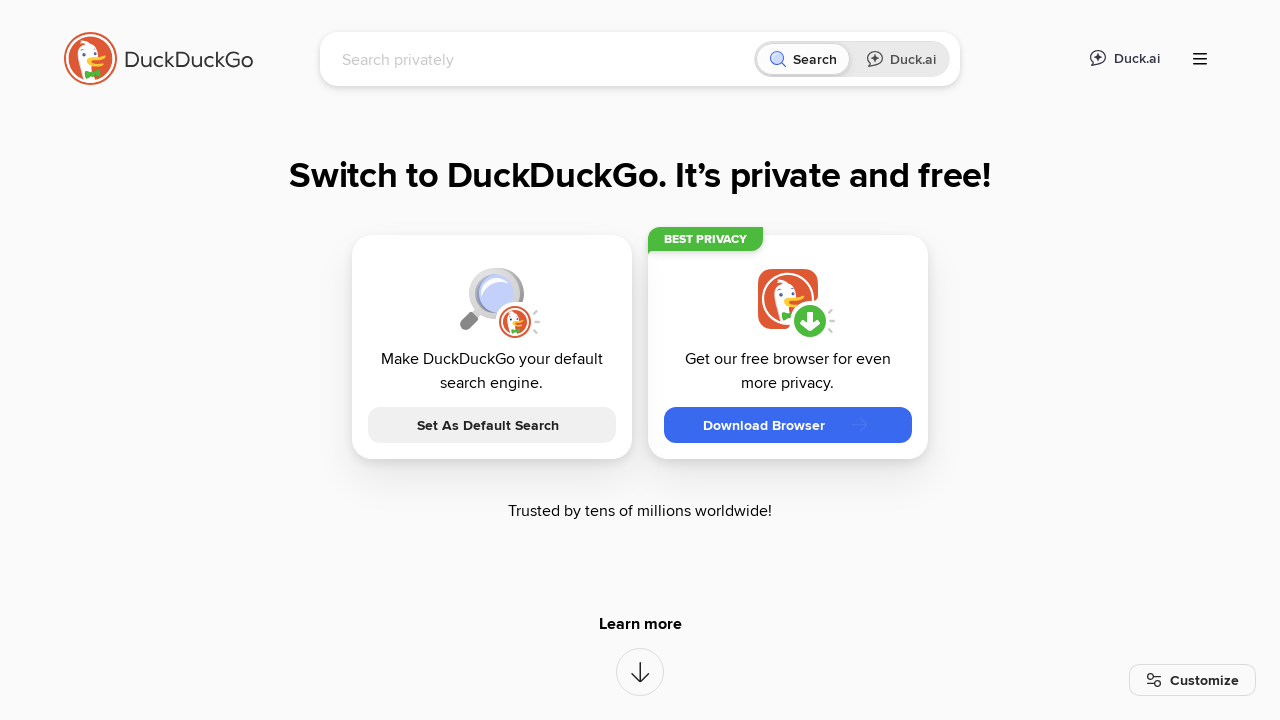

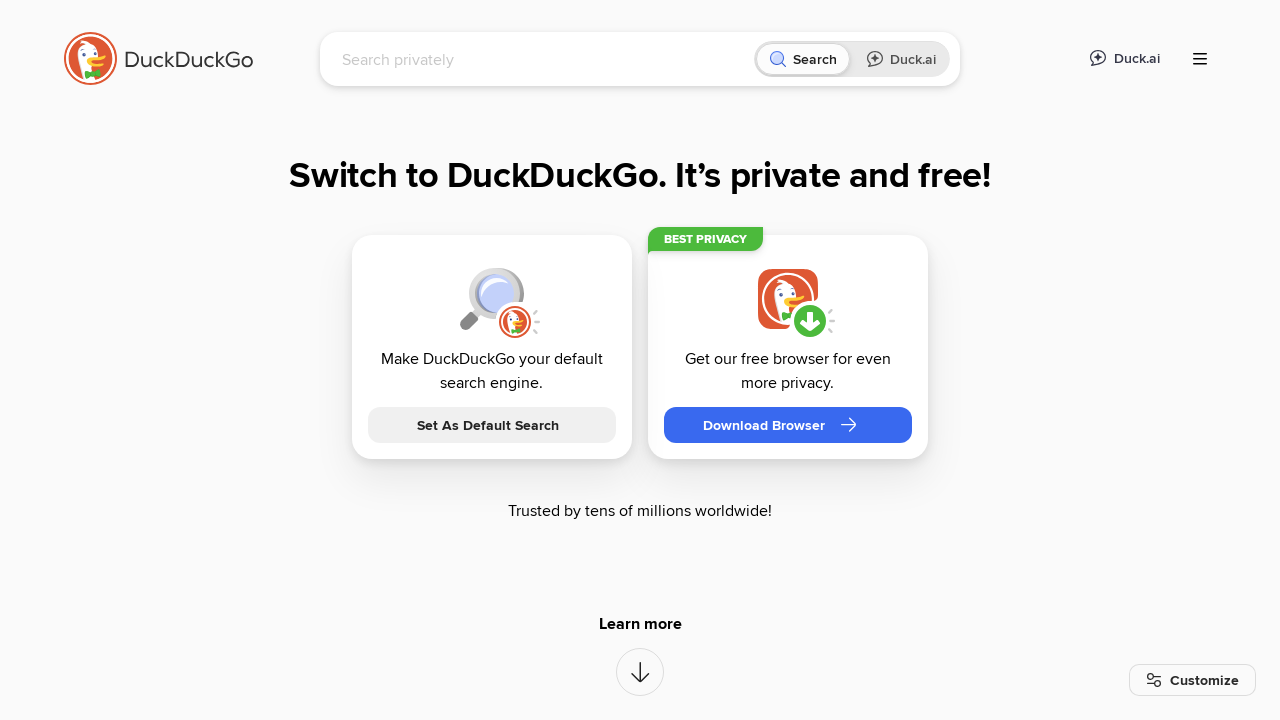